Tests injecting jQuery and jQuery Growl library into a page, then displays a growl notification message on the page using JavaScript execution.

Starting URL: http://the-internet.herokuapp.com

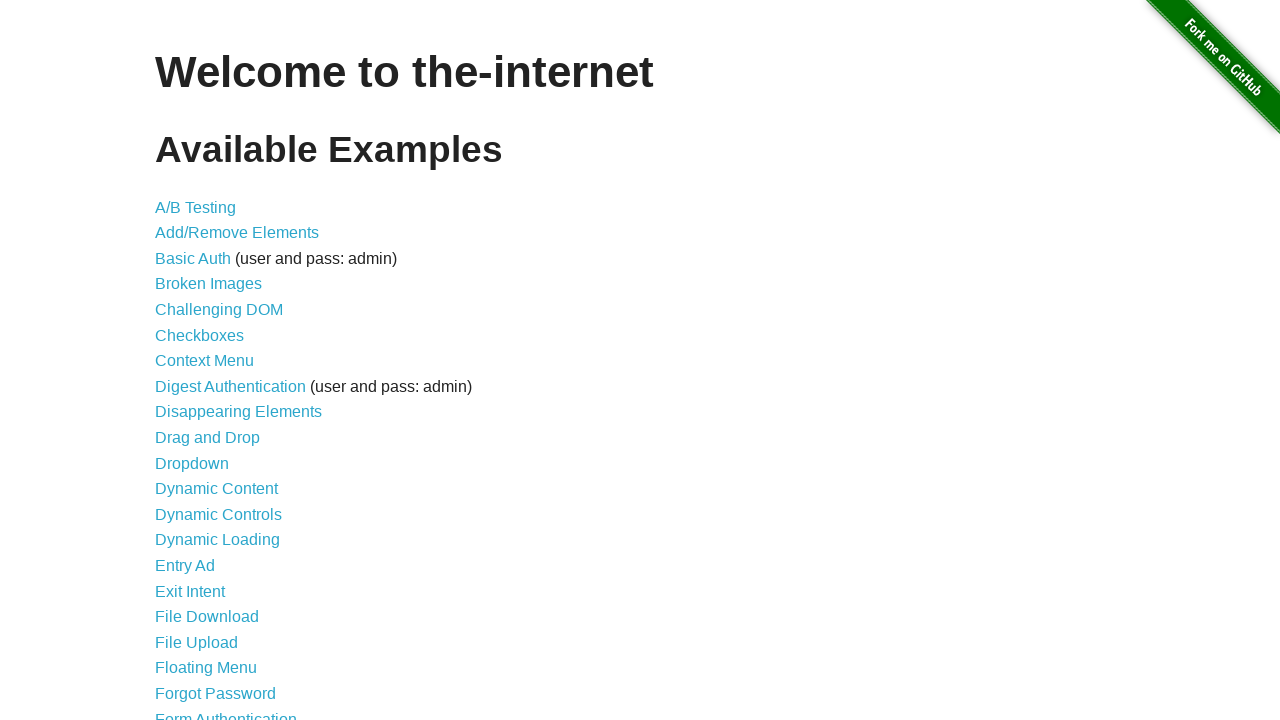

Injected jQuery library into the page
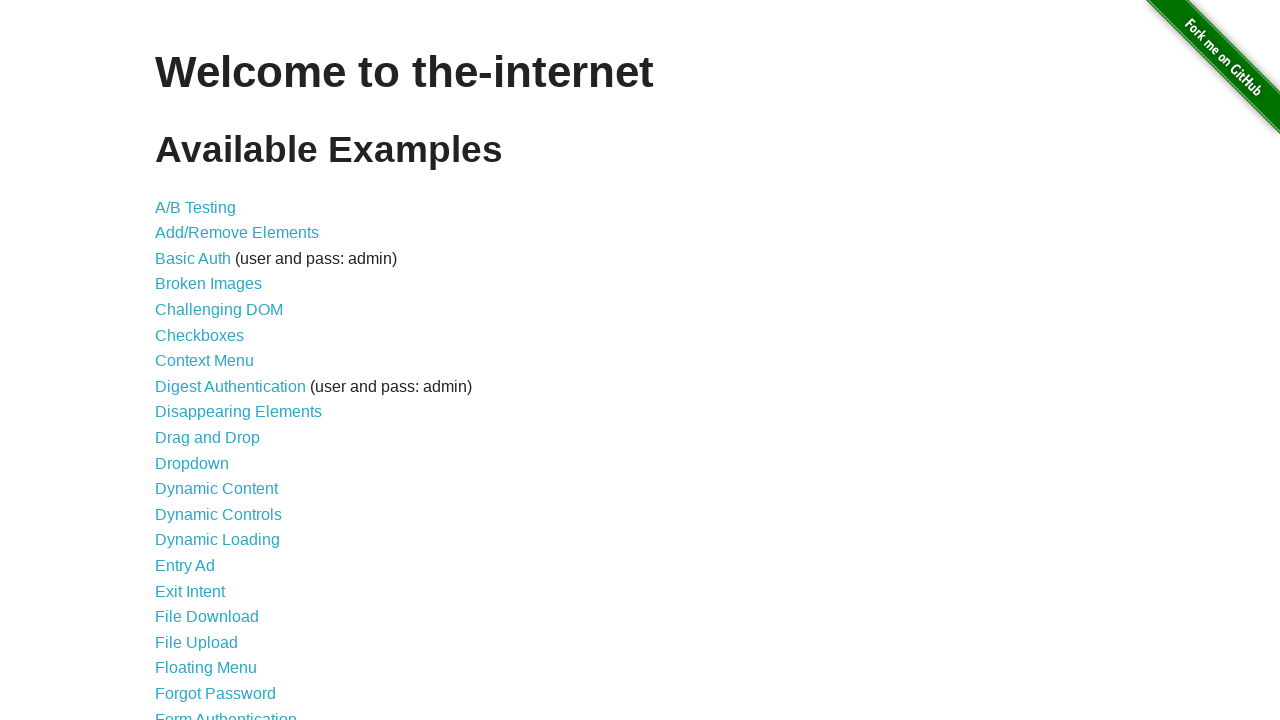

jQuery library loaded successfully
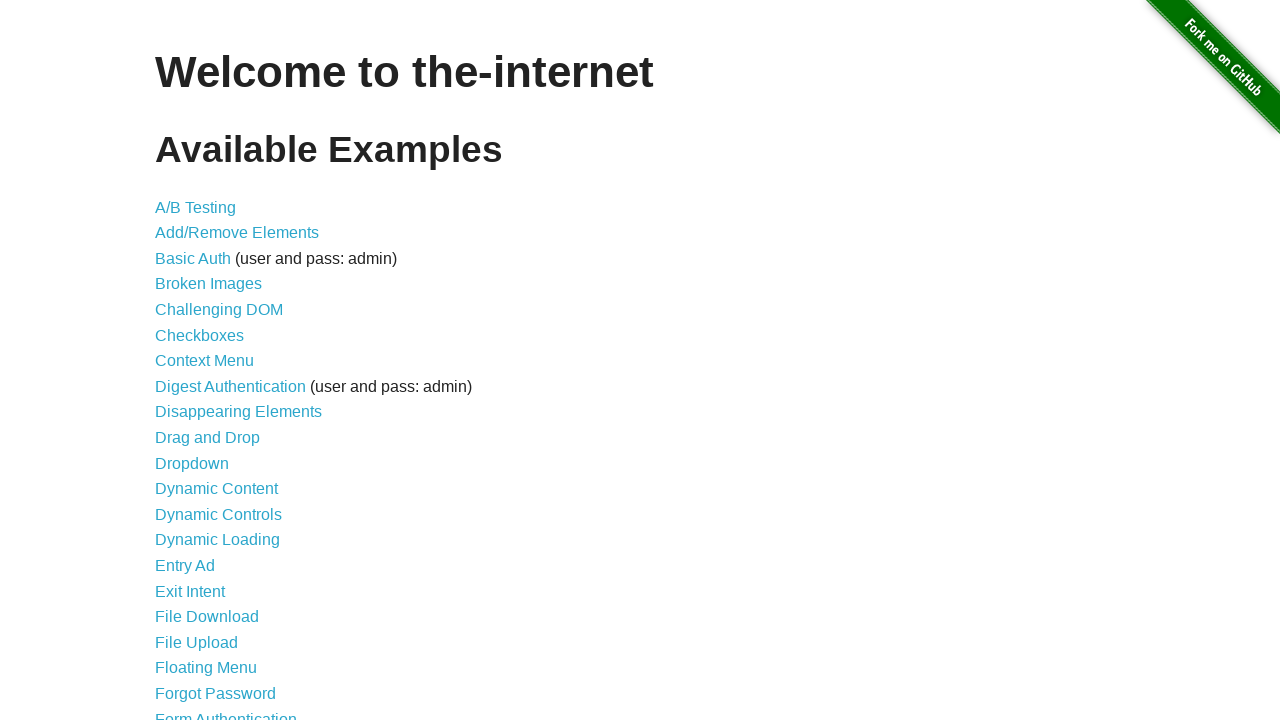

Injected jQuery Growl library script
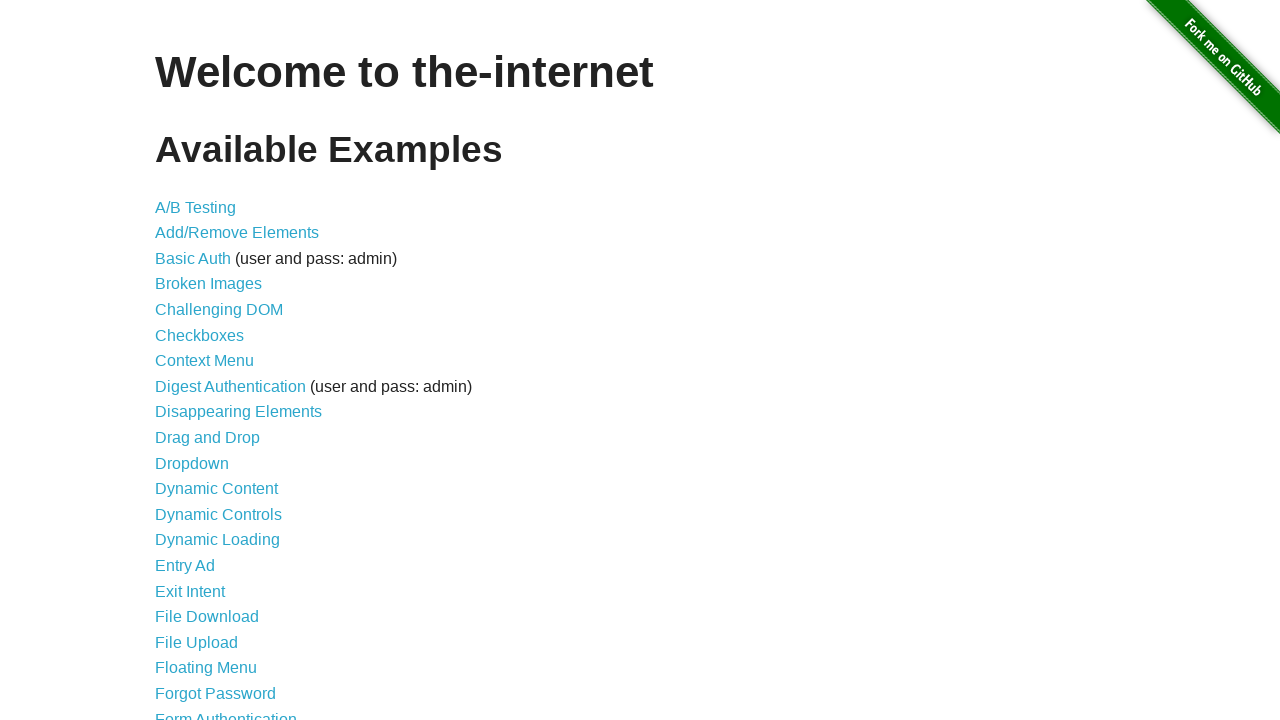

Injected jQuery Growl CSS styles
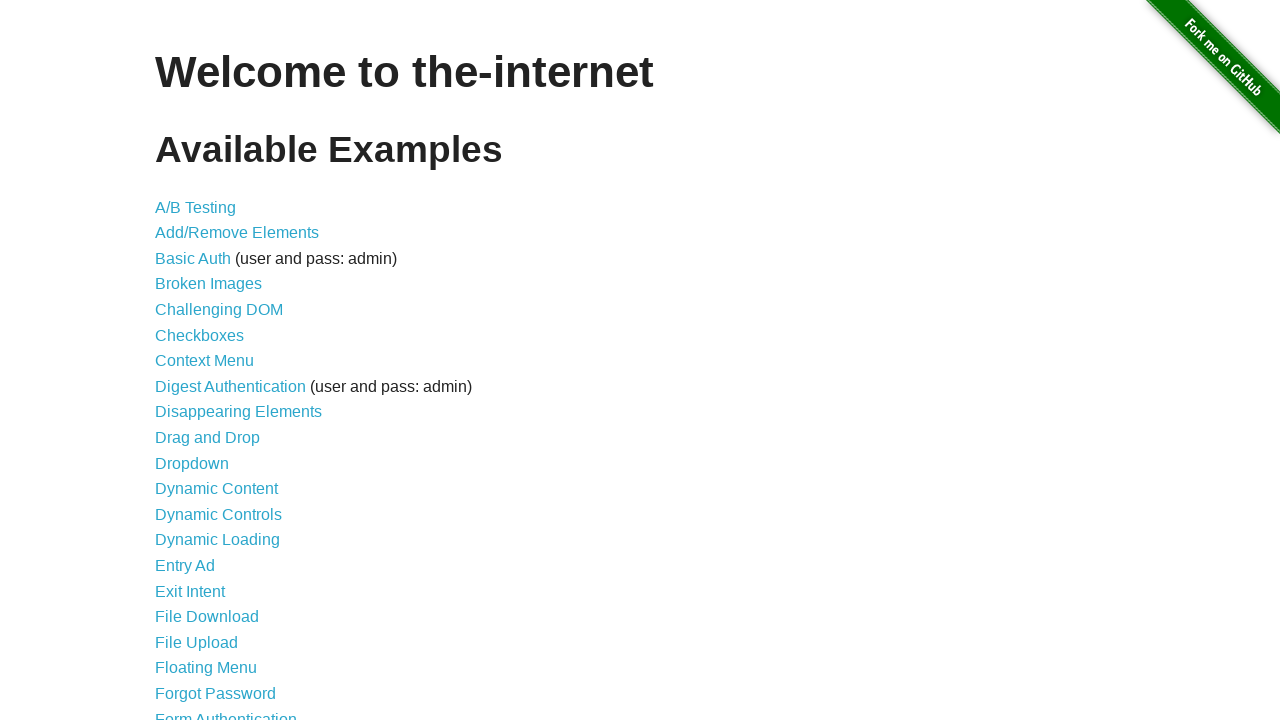

jQuery Growl library loaded successfully
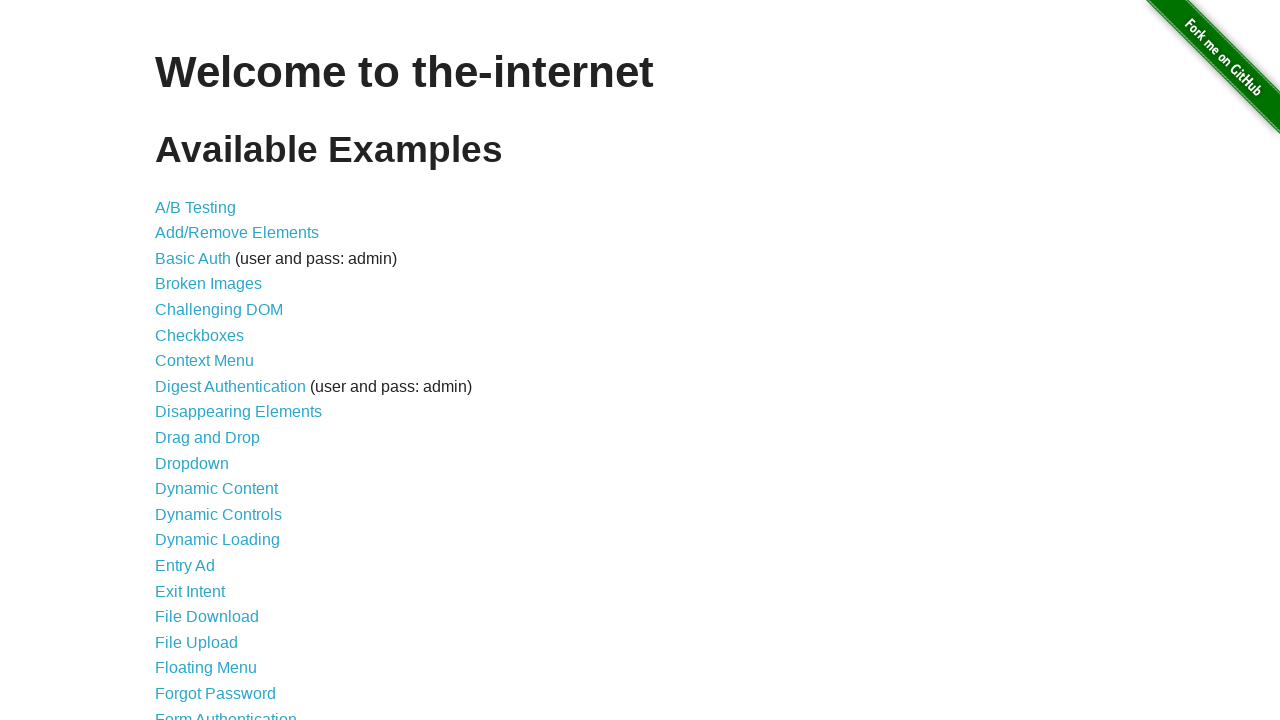

Displayed growl notification with title 'GET' and message '/'
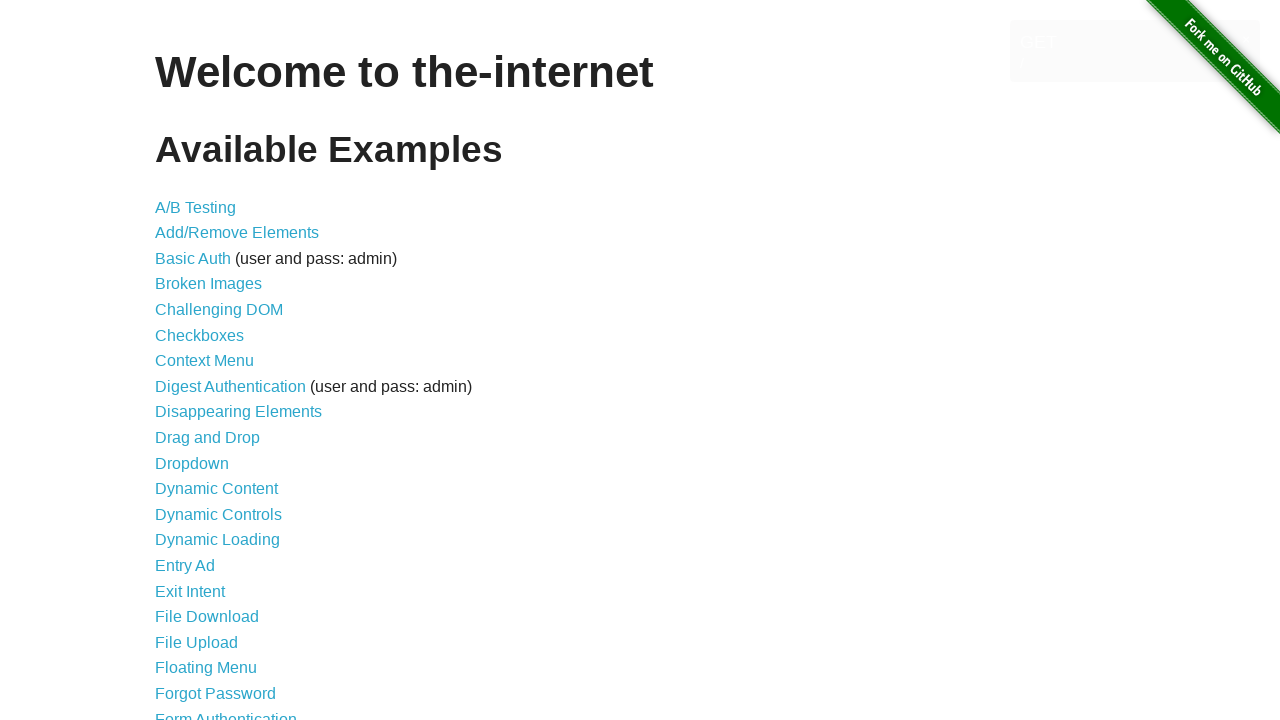

Growl notification element appeared on the page
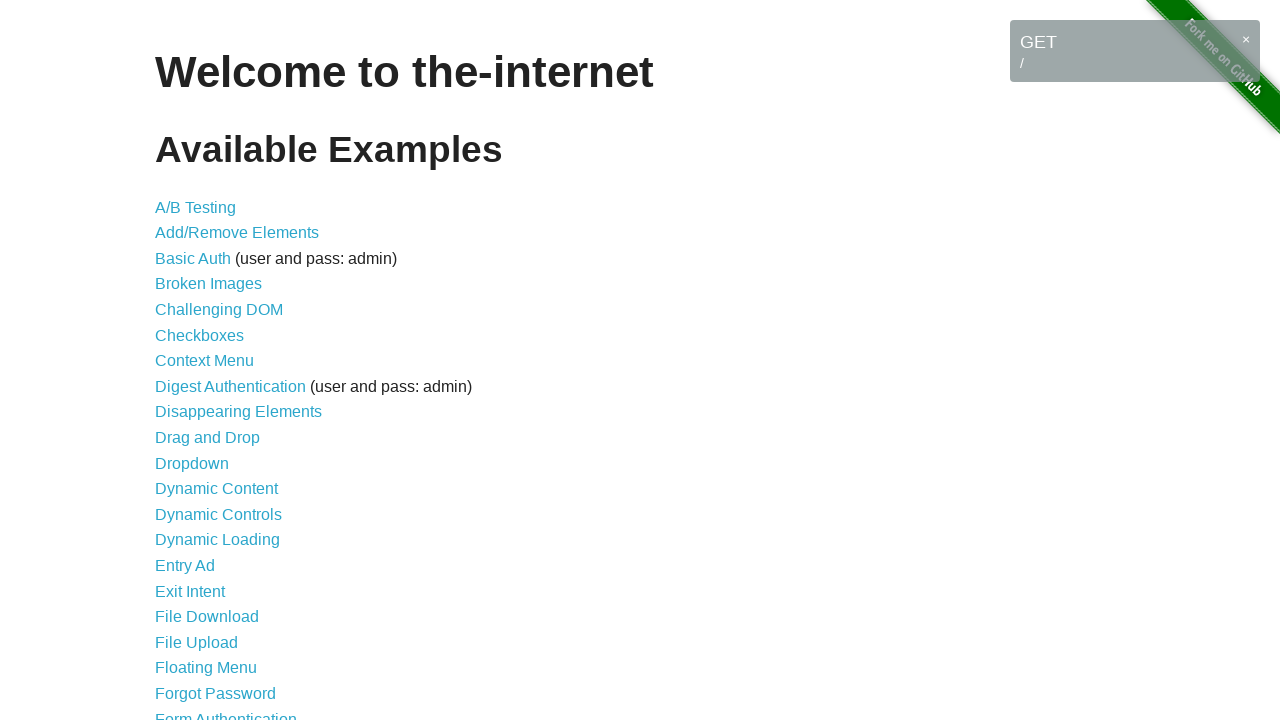

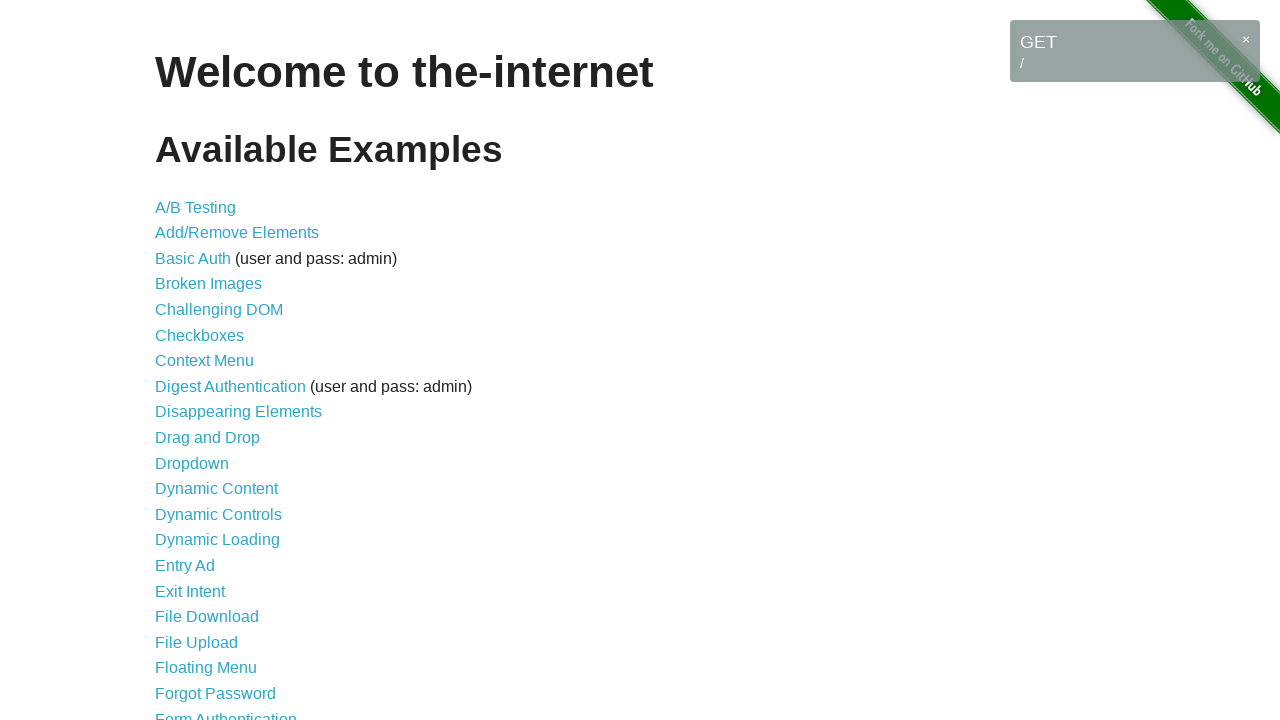